Navigates to the login practice page and verifies it loads successfully

Starting URL: https://rahulshettyacademy.com/loginpagePractise/

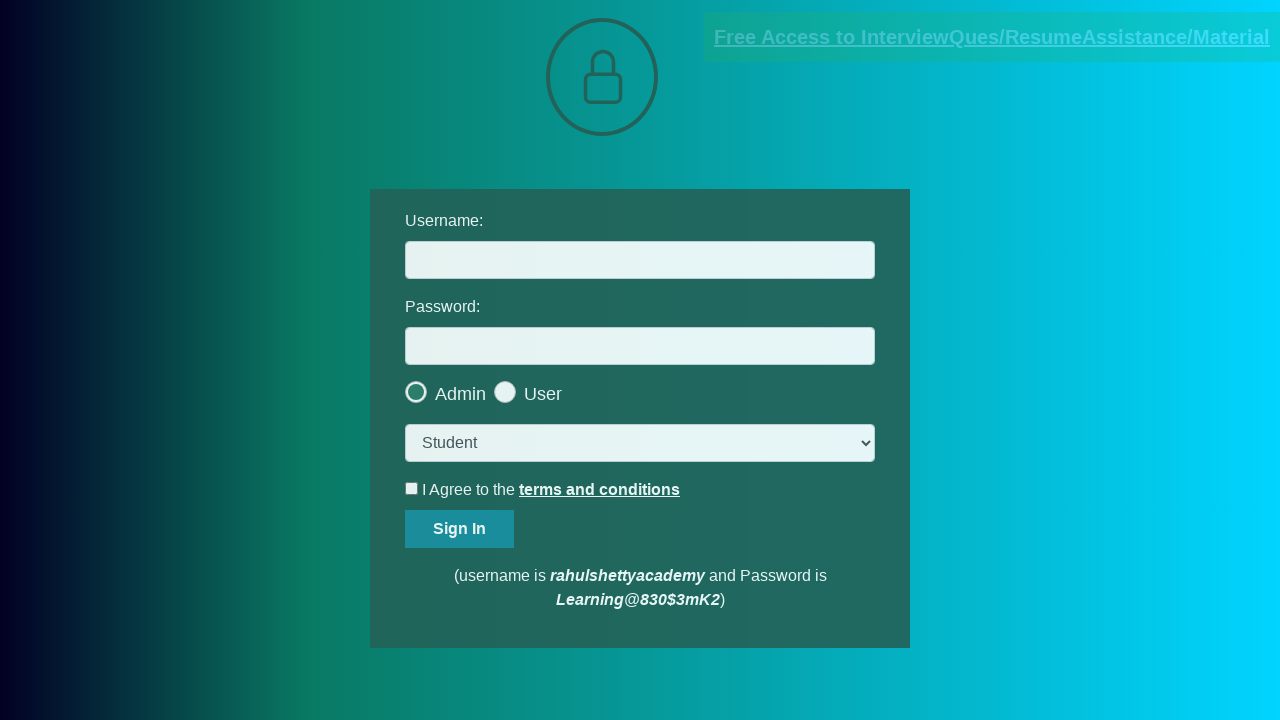

Navigated to login practice page
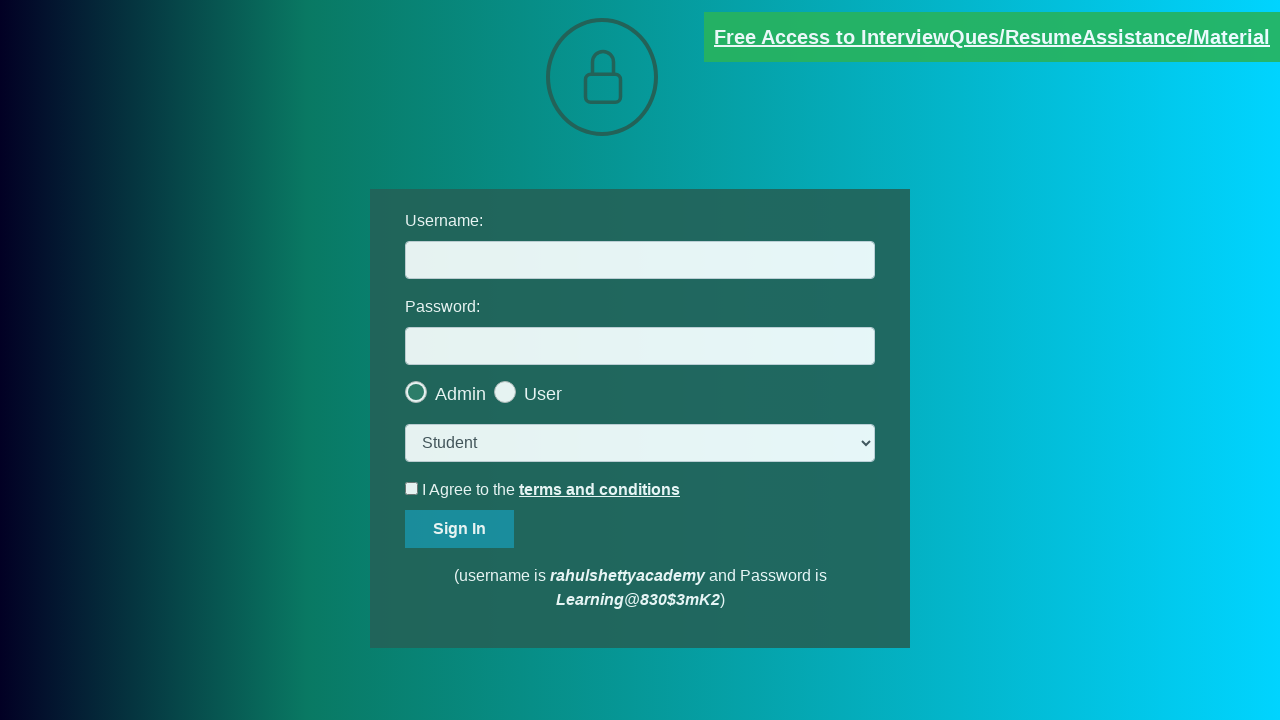

Login page loaded successfully - username field is present
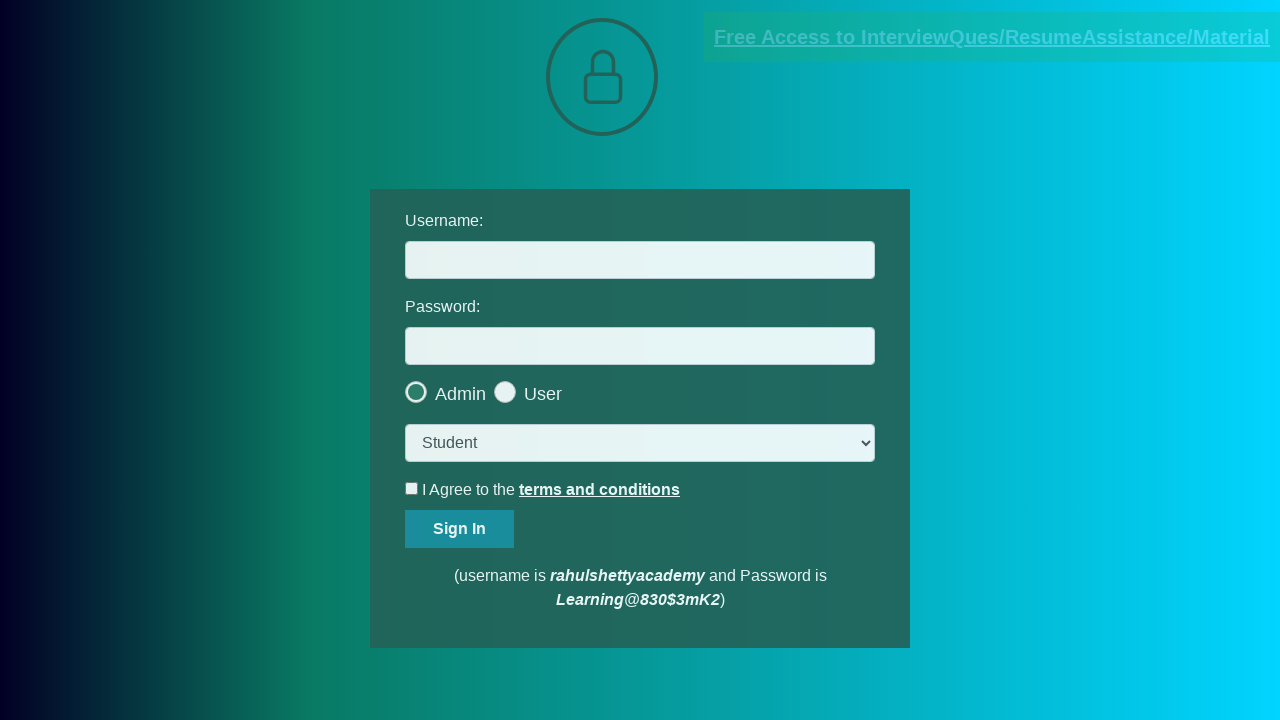

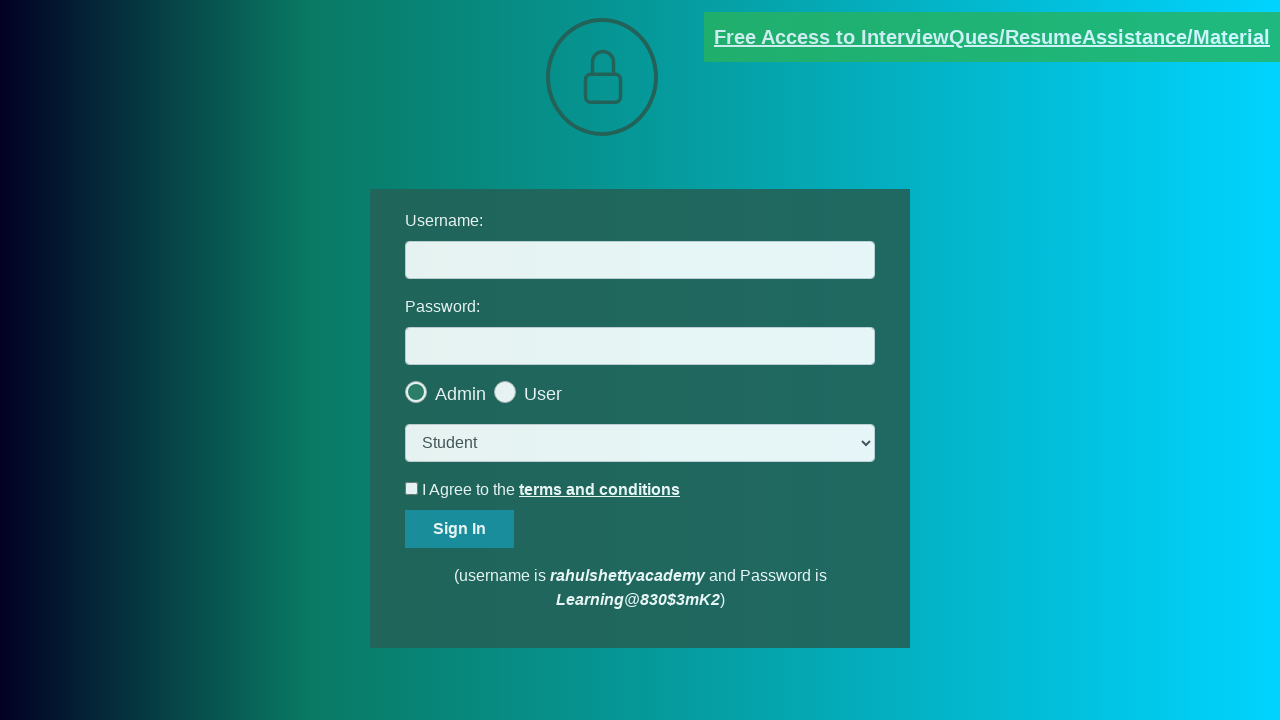